Tests drag and drop functionality within an iframe by dragging an element from source to target location

Starting URL: http://jqueryui.com/droppable/#default

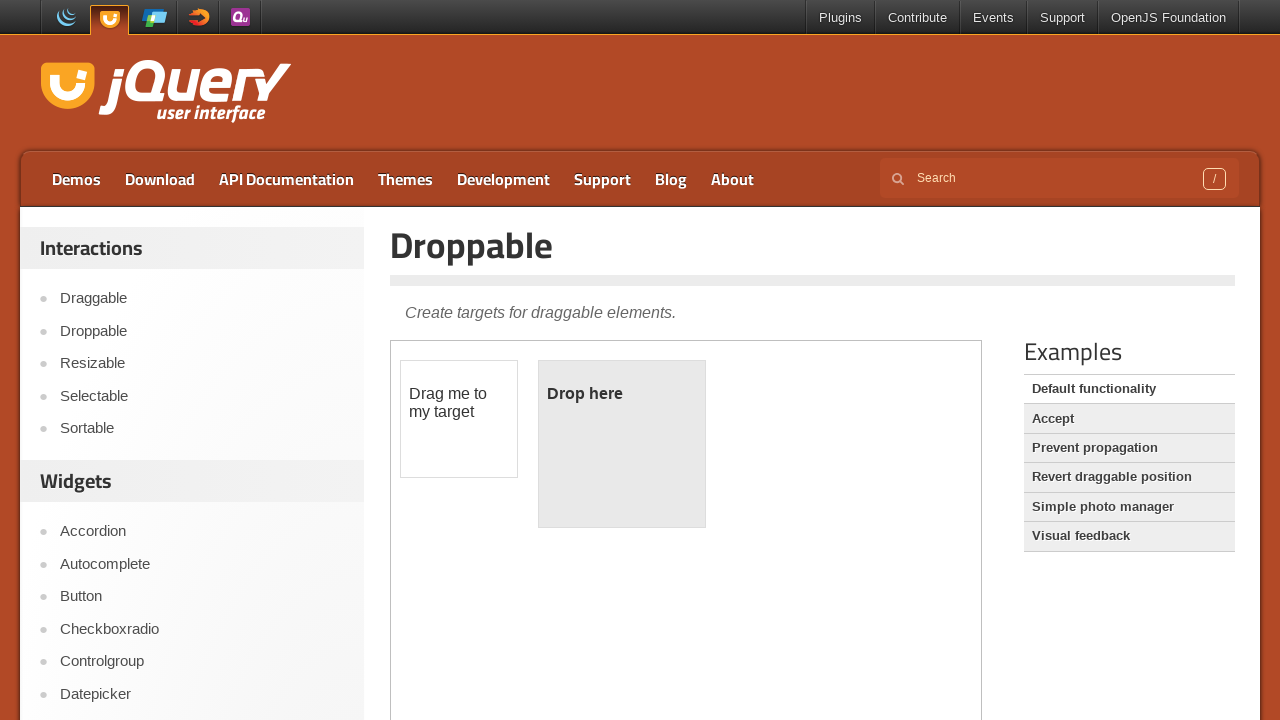

Located the demo iframe containing drag and drop elements
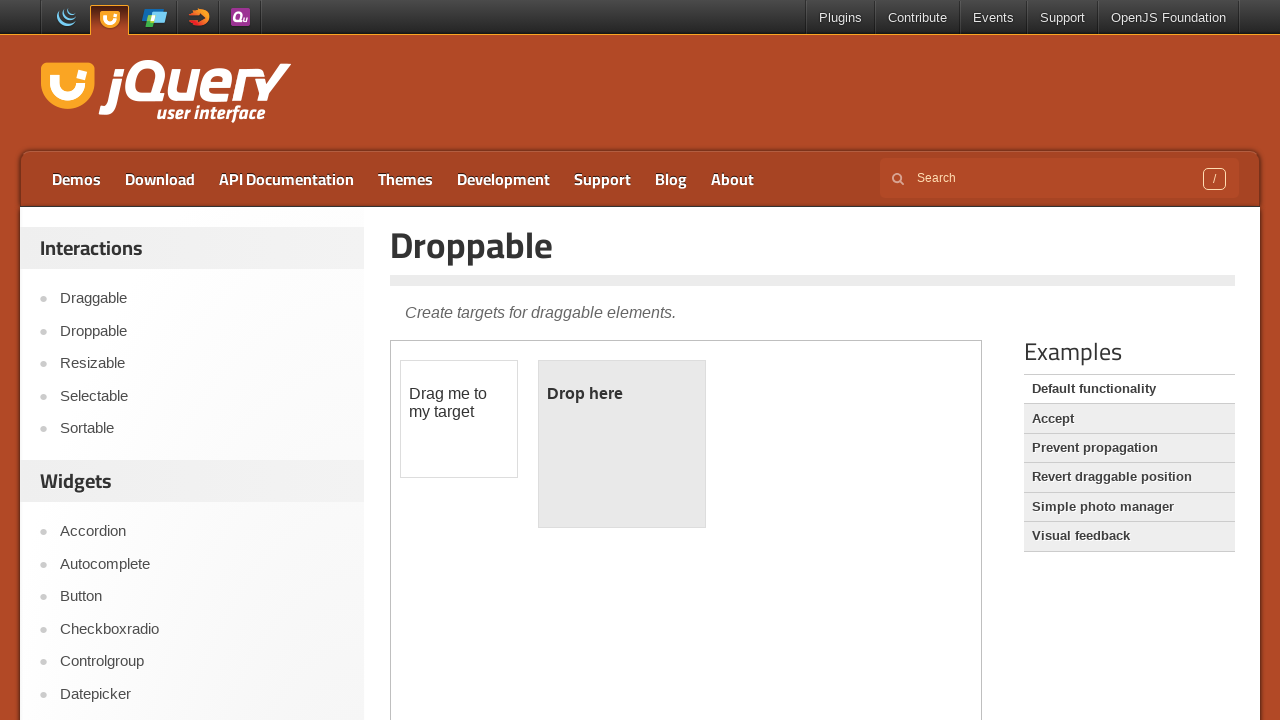

Located the draggable element with id 'draggable'
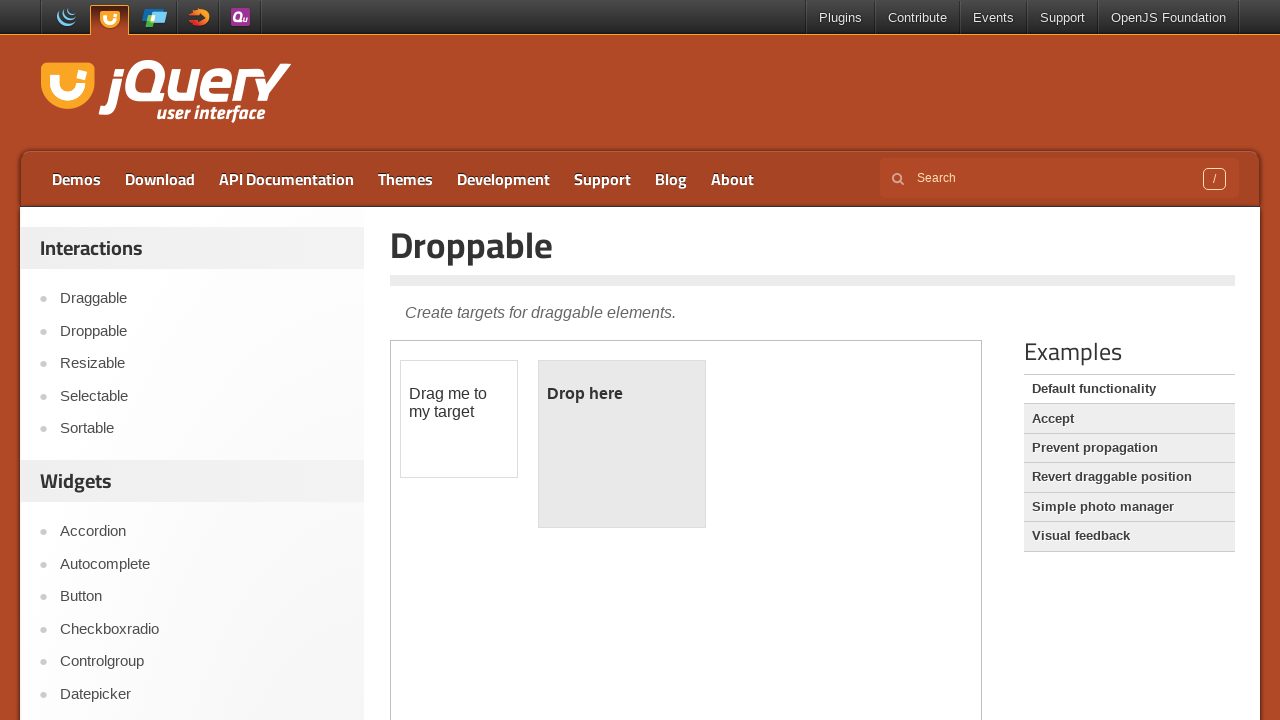

Located the droppable target element with id 'droppable'
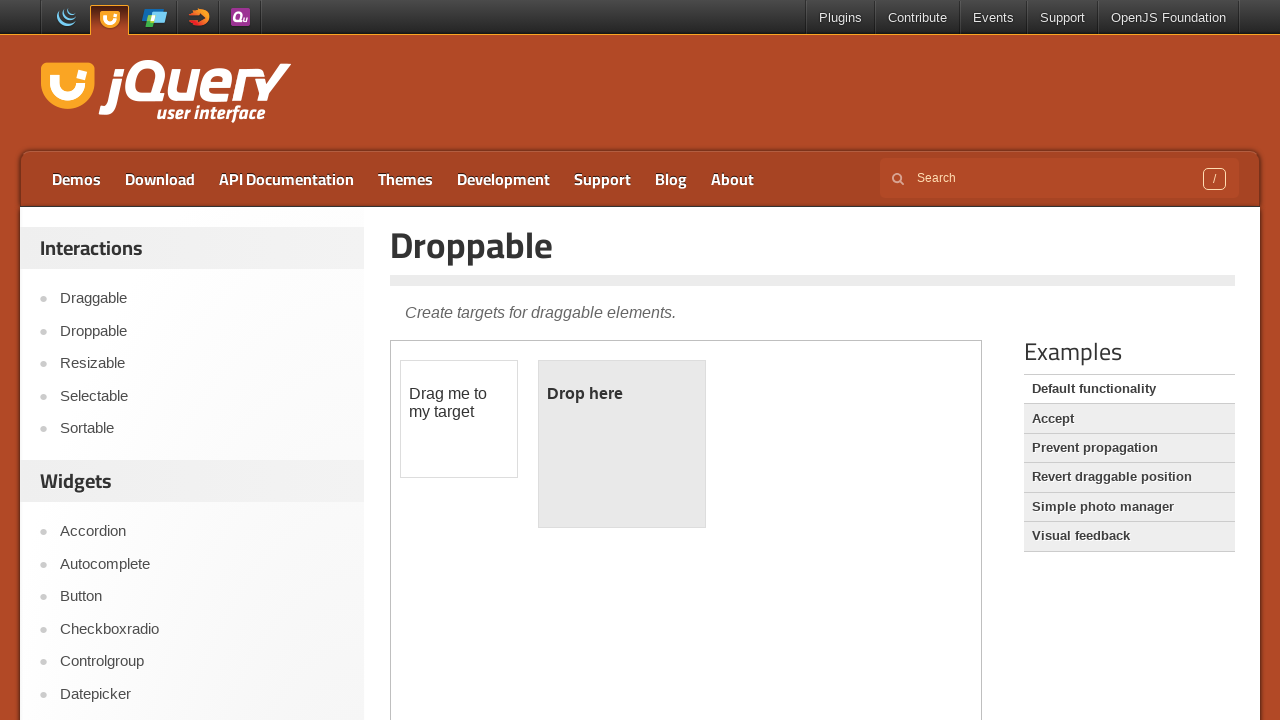

Dragged the draggable element onto the droppable target at (622, 444)
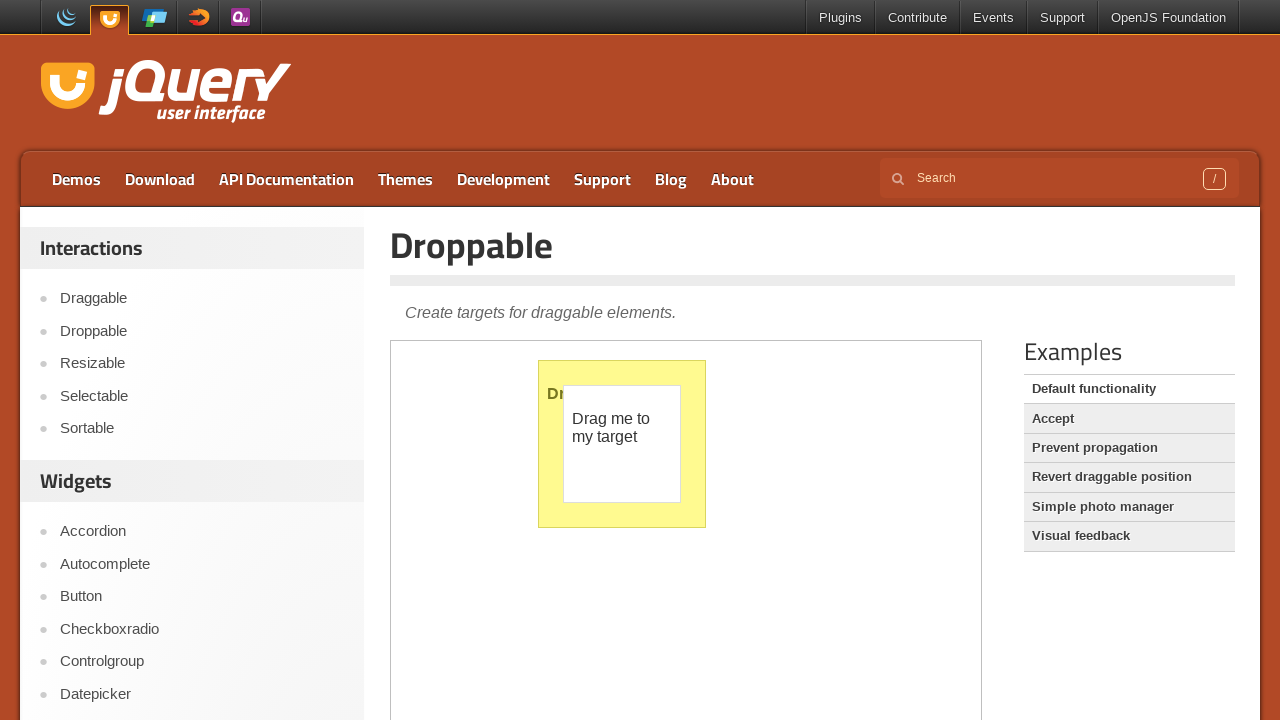

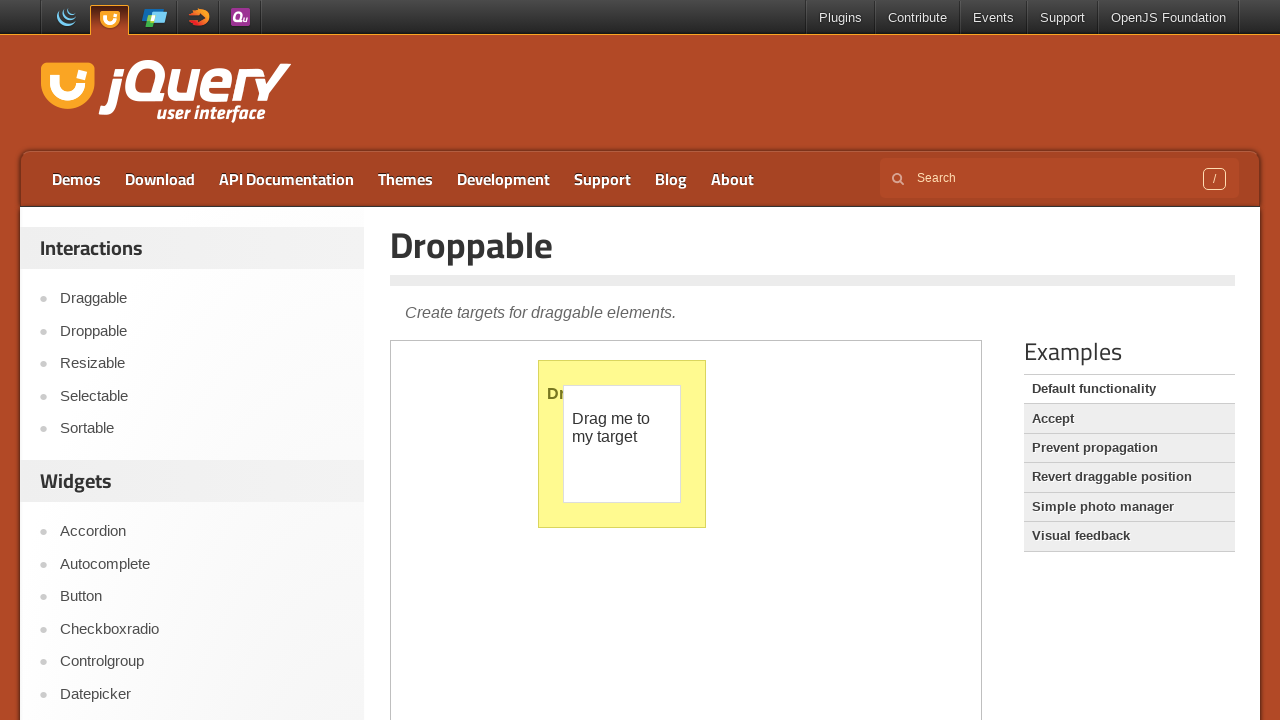